Tests selecting random items (1, 4, 7, 12) in a grid while holding the Control key

Starting URL: https://jqueryui.com/resources/demos/selectable/display-grid.html

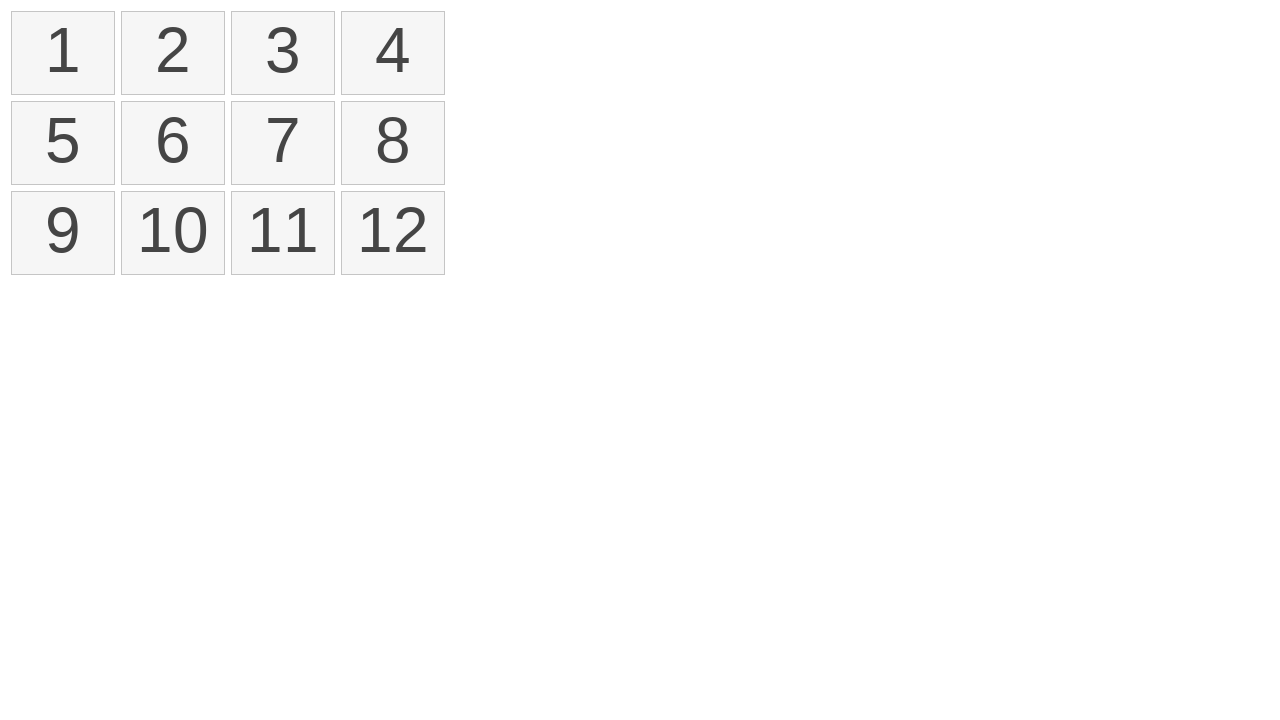

Waited for selectable items to load
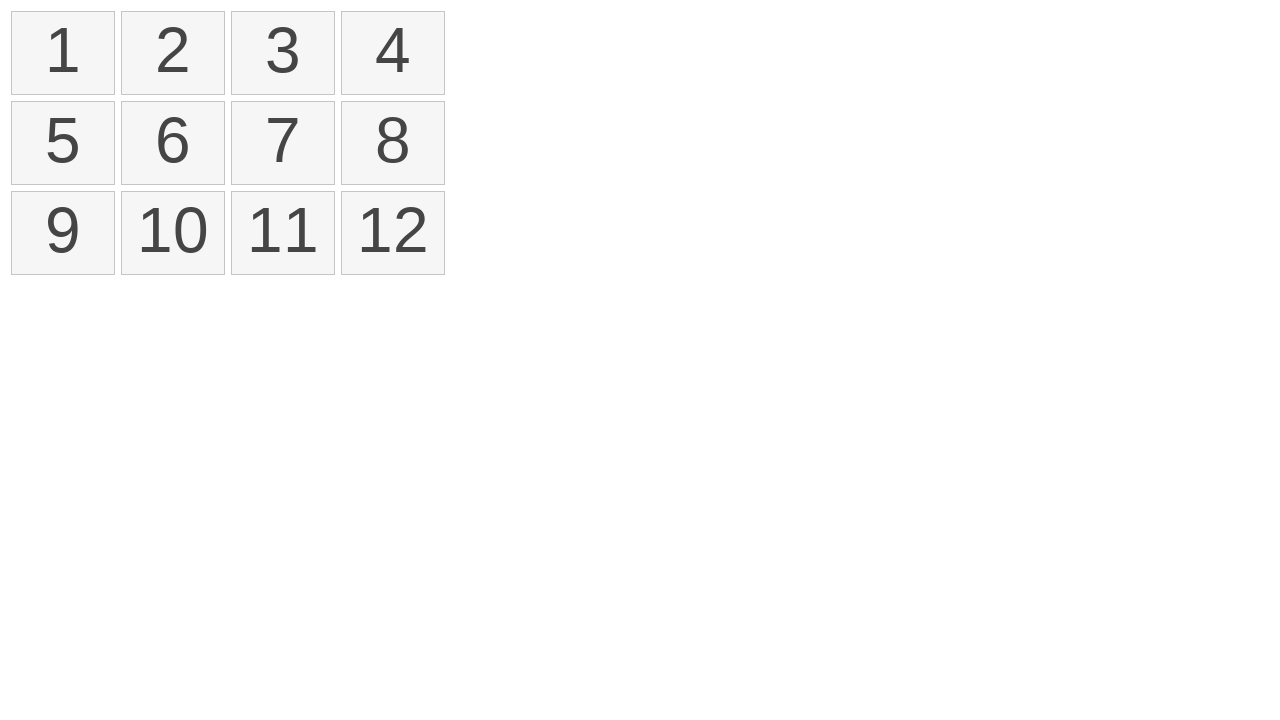

Pressed Control key down
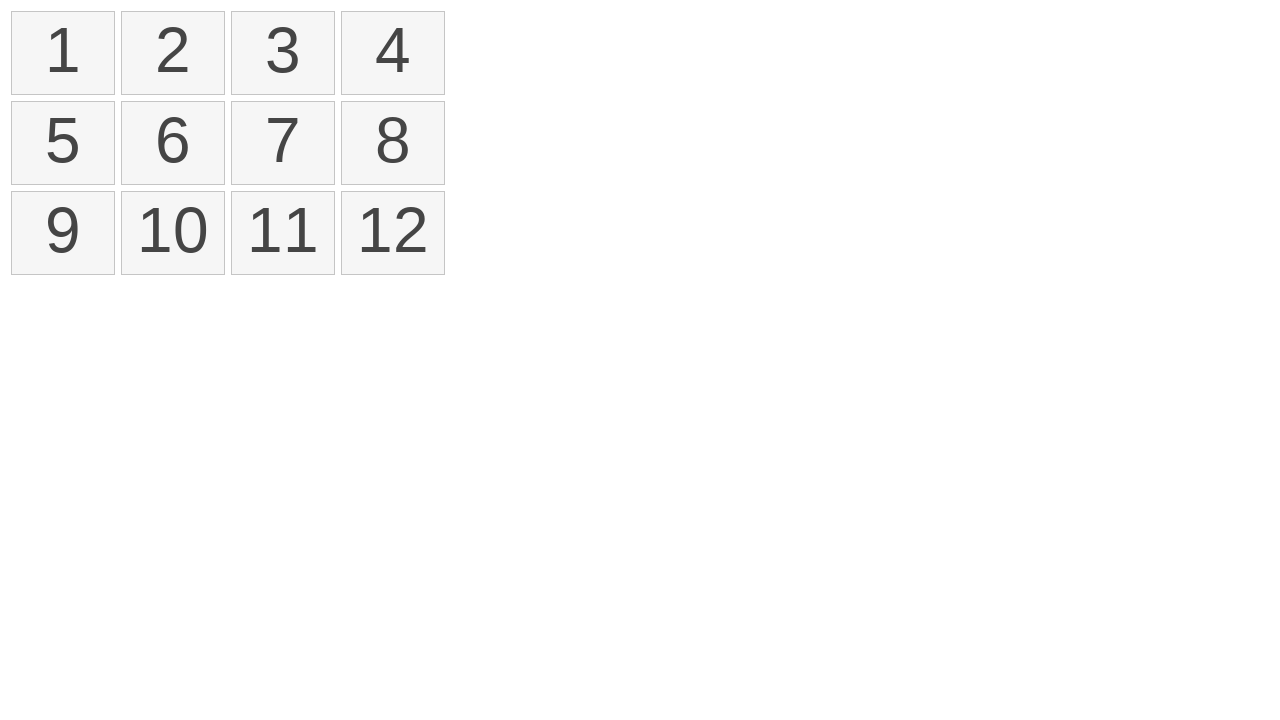

Clicked item 1 while holding Control at (63, 53) on #selectable > li >> nth=0
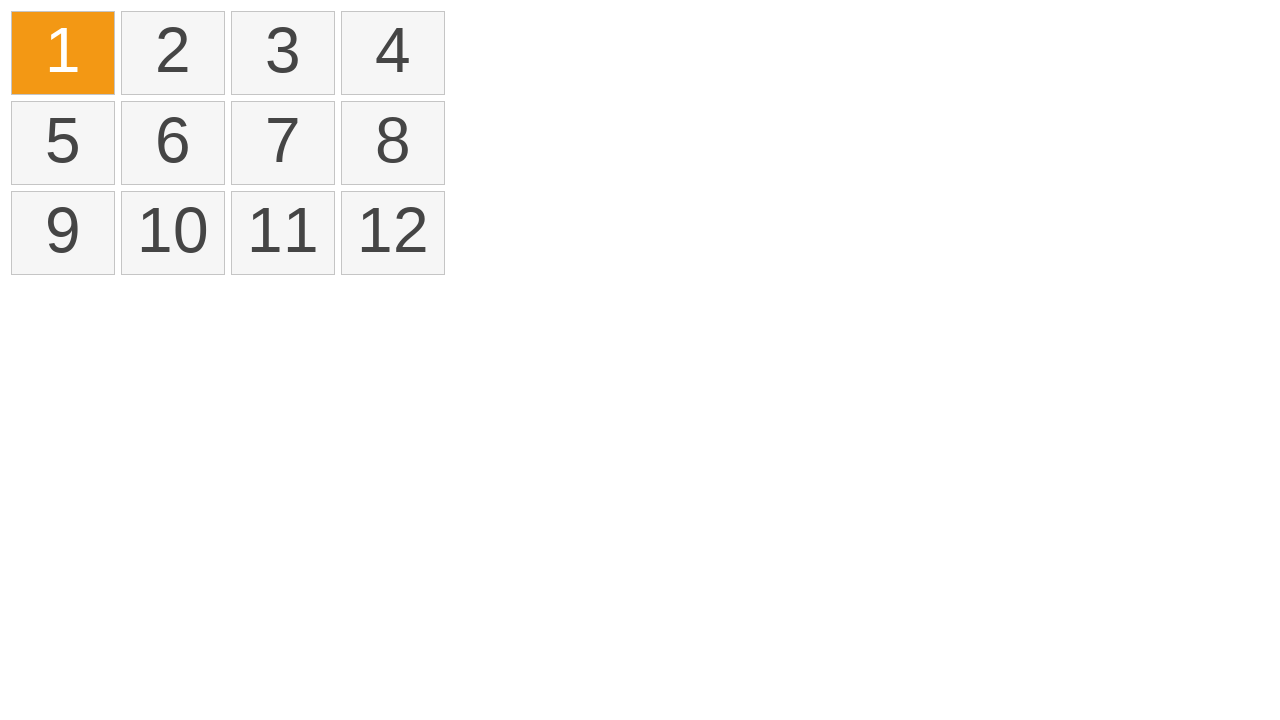

Clicked item 4 while holding Control at (393, 53) on #selectable > li >> nth=3
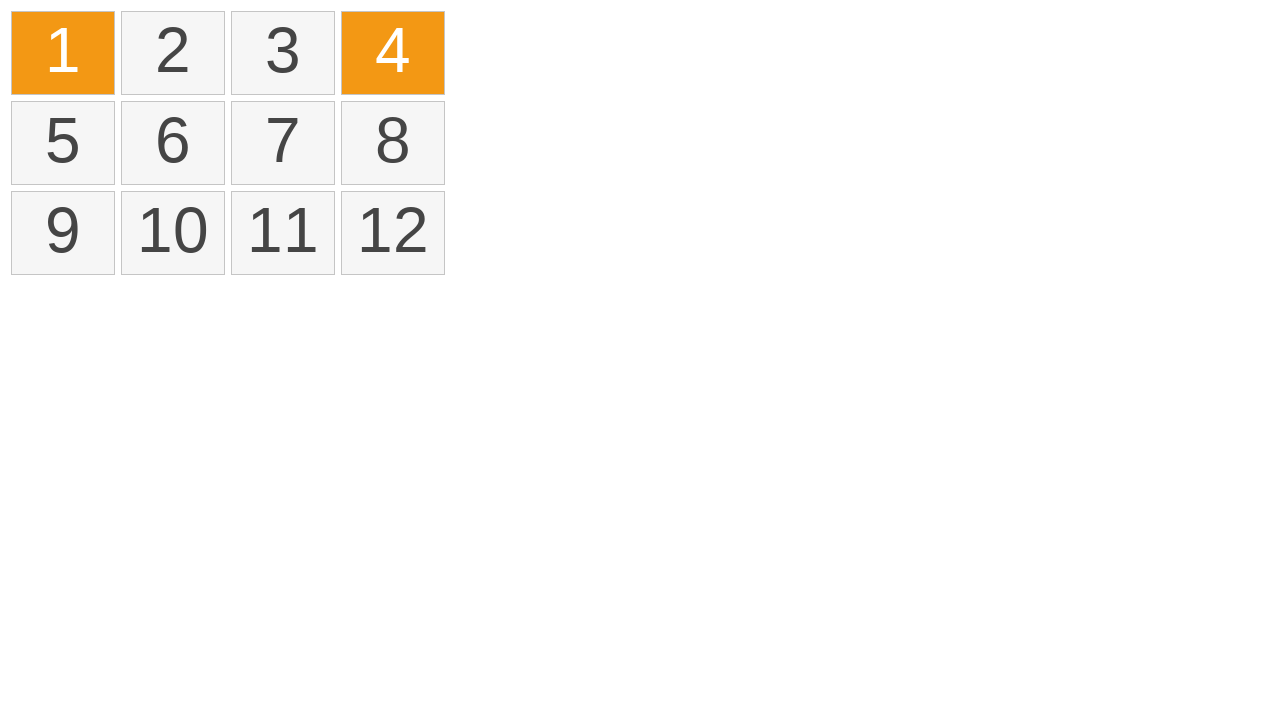

Clicked item 7 while holding Control at (283, 143) on #selectable > li >> nth=6
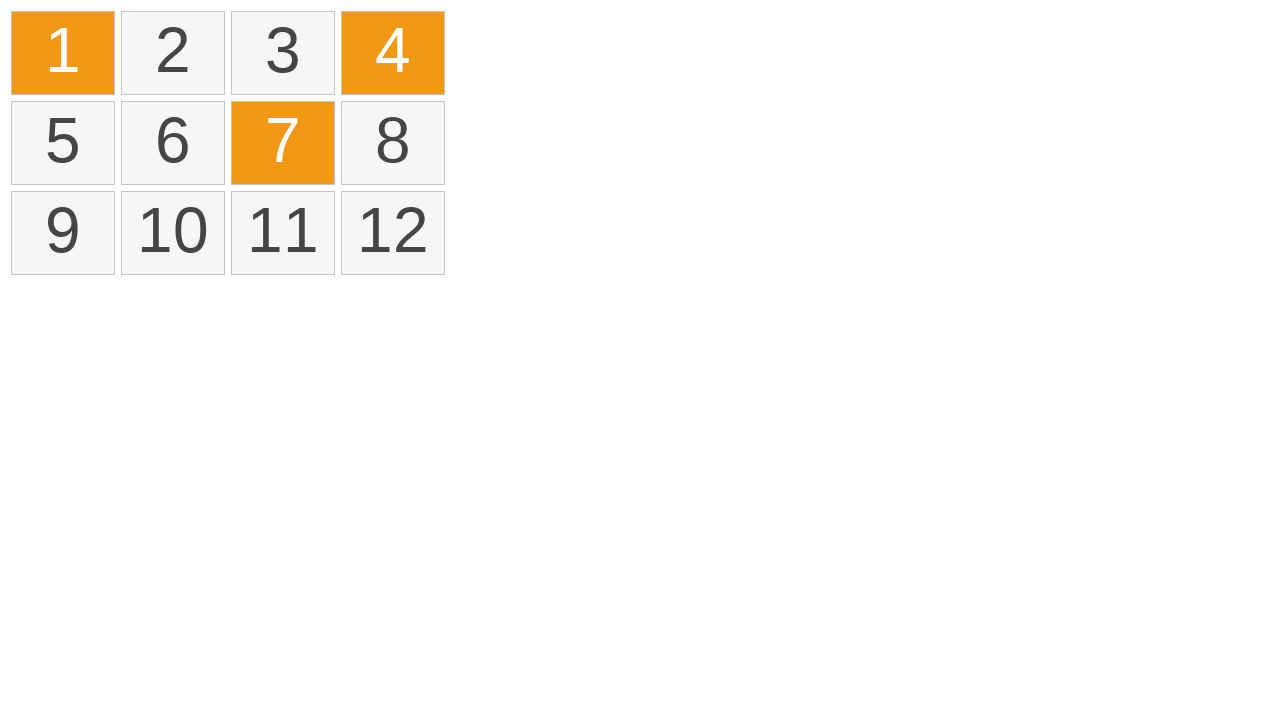

Clicked item 12 while holding Control at (393, 233) on #selectable > li >> nth=11
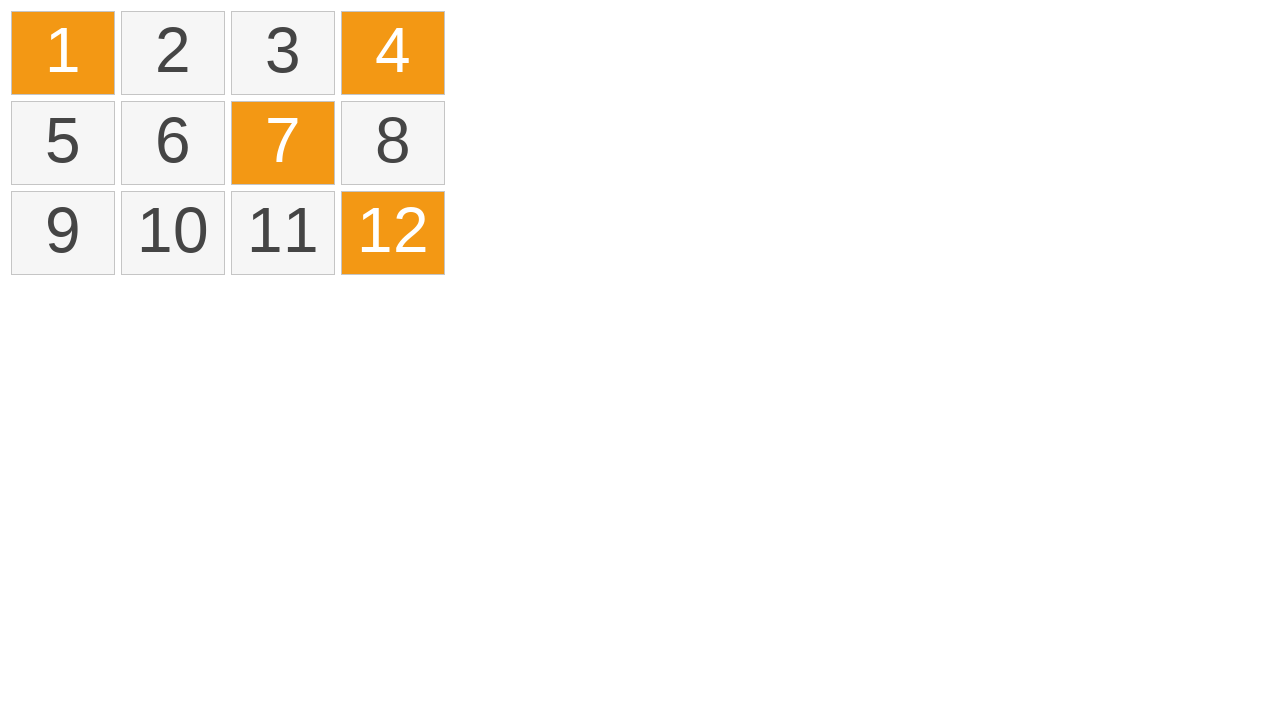

Released Control key
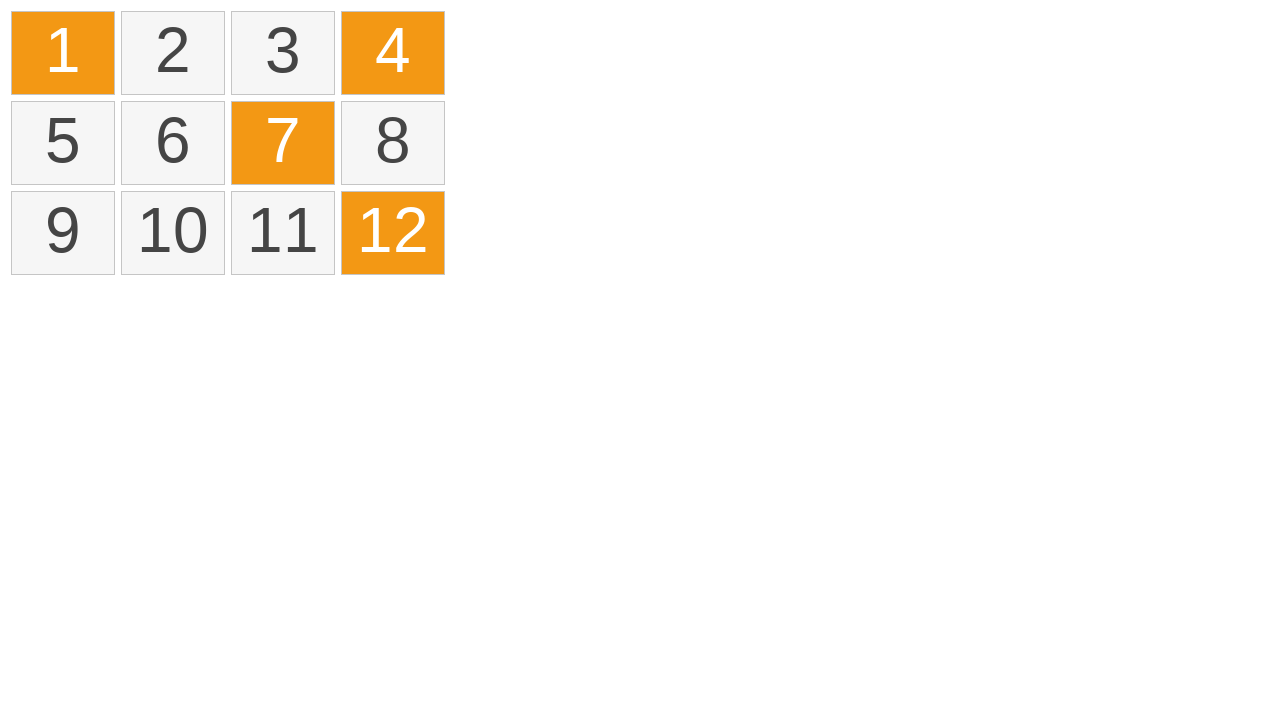

Located all selected items
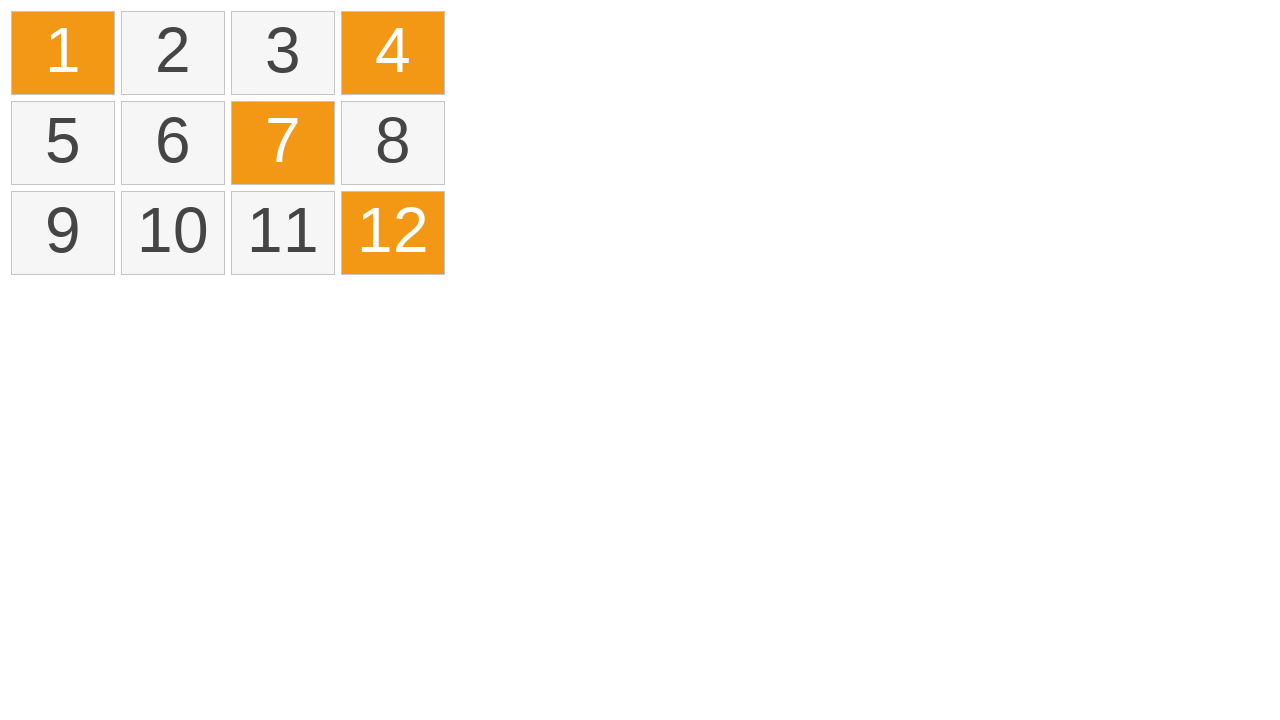

Verified that exactly 4 items are selected
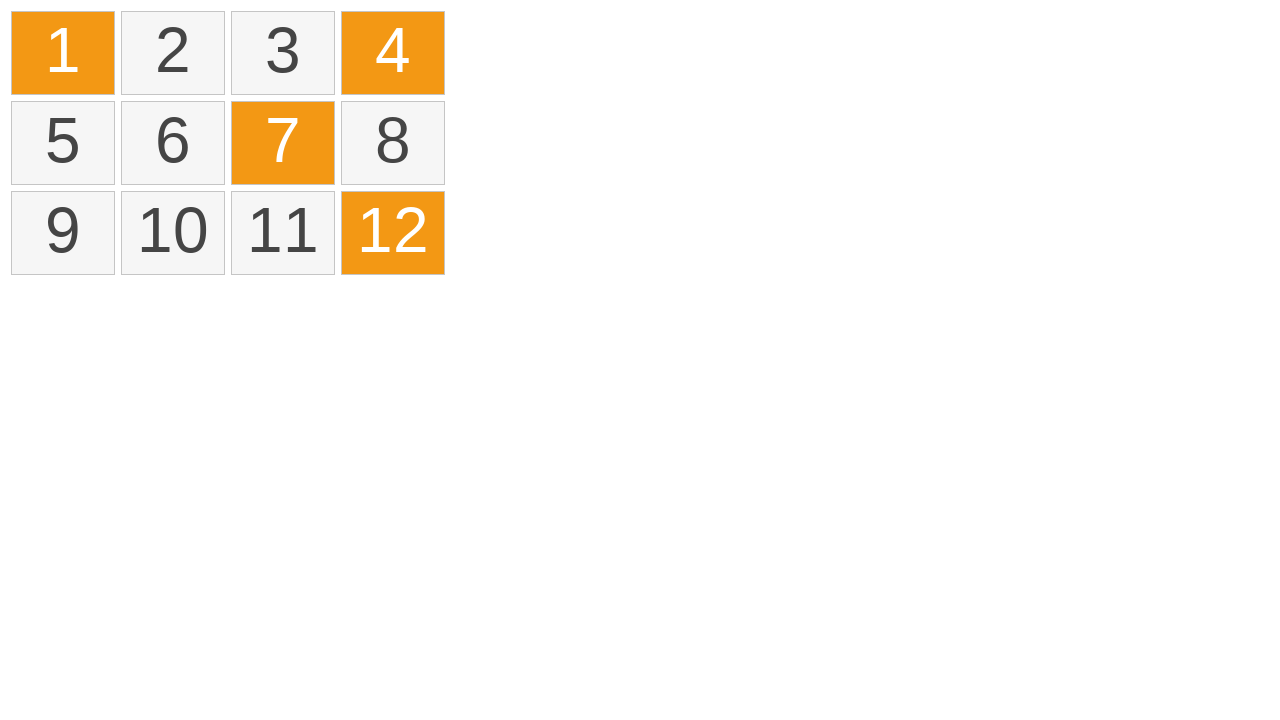

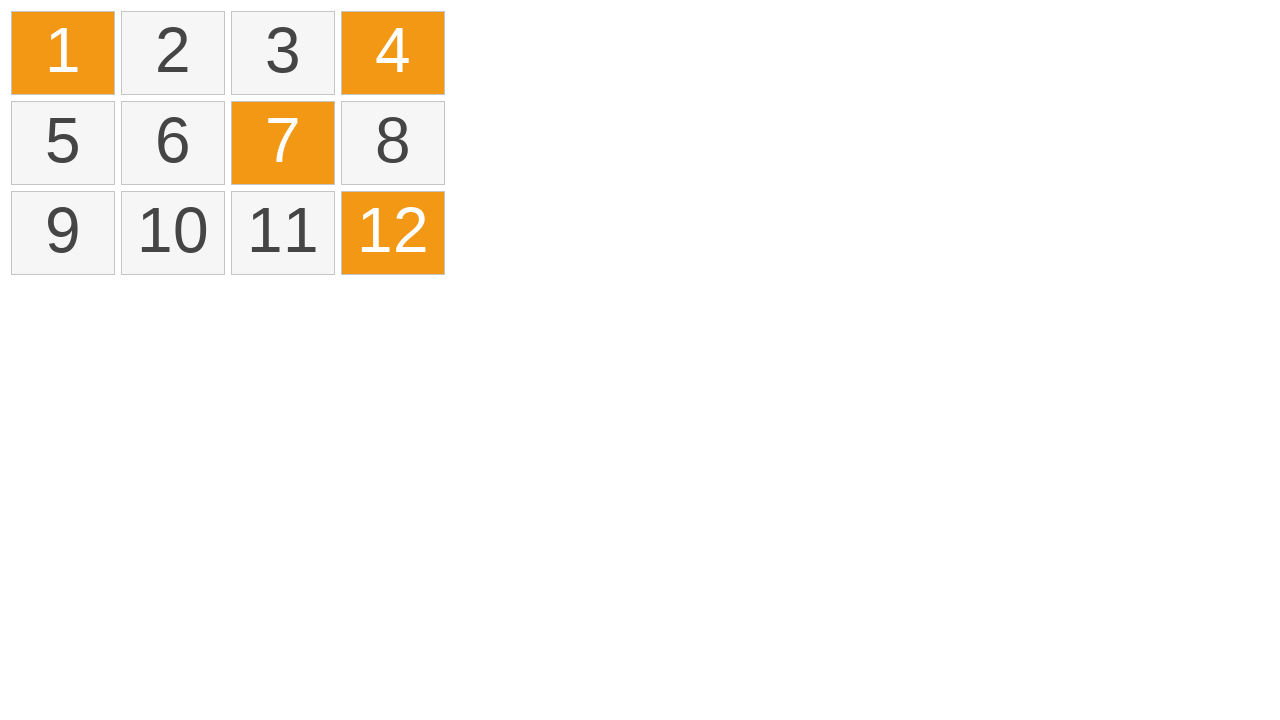